Tests page scrolling functionality by scrolling down and up multiple times using JavaScript execution

Starting URL: https://www.seleniumhq.org/download/

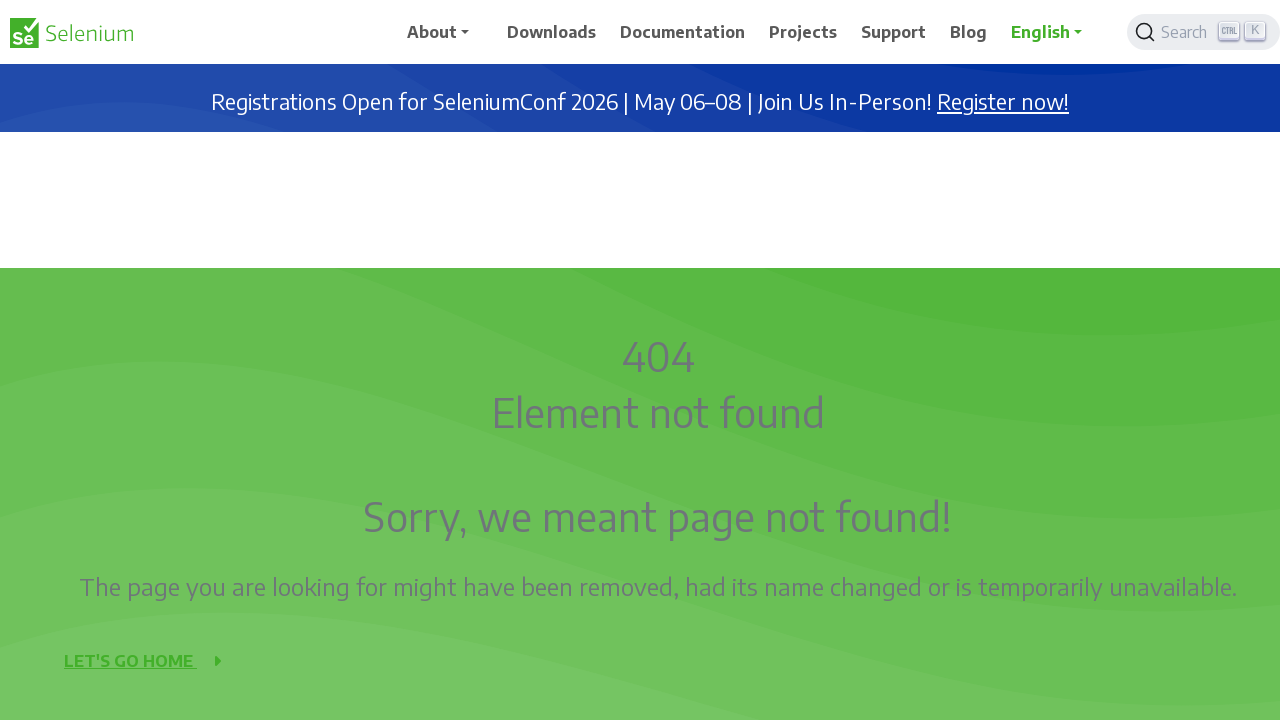

Navigated to Selenium HQ download page
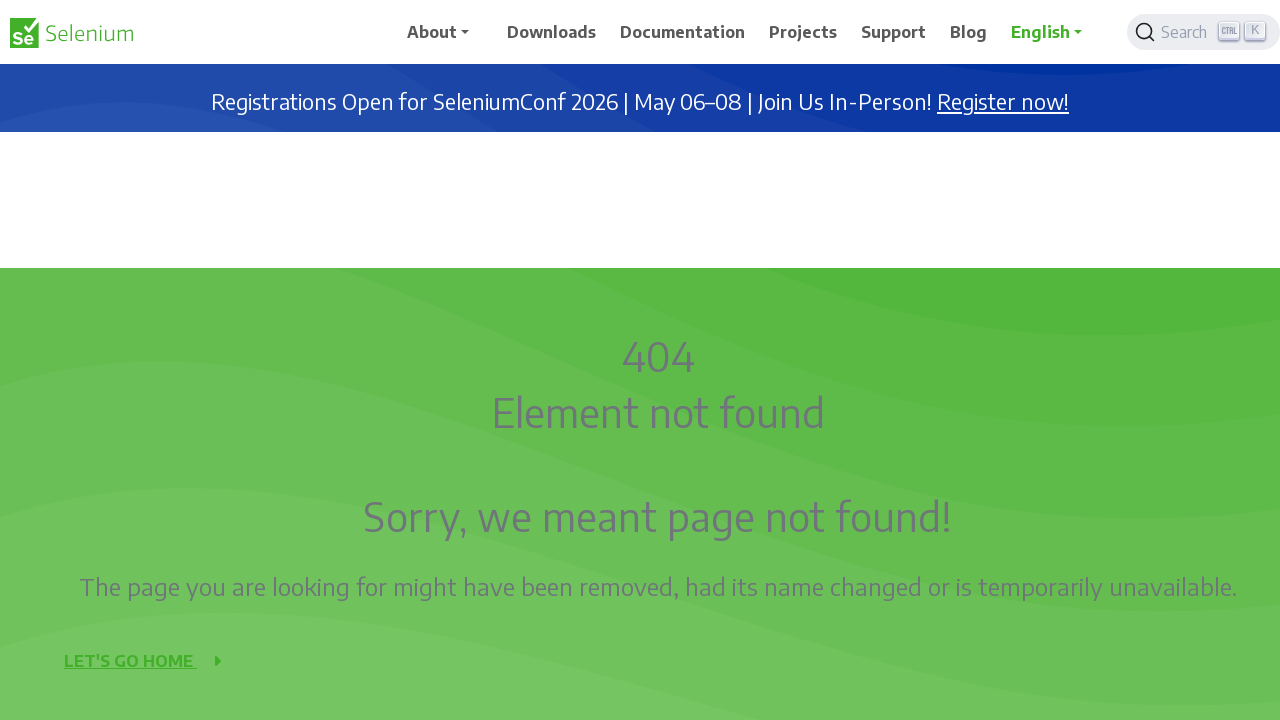

Scrolled down 2500 pixels (iteration 1/4)
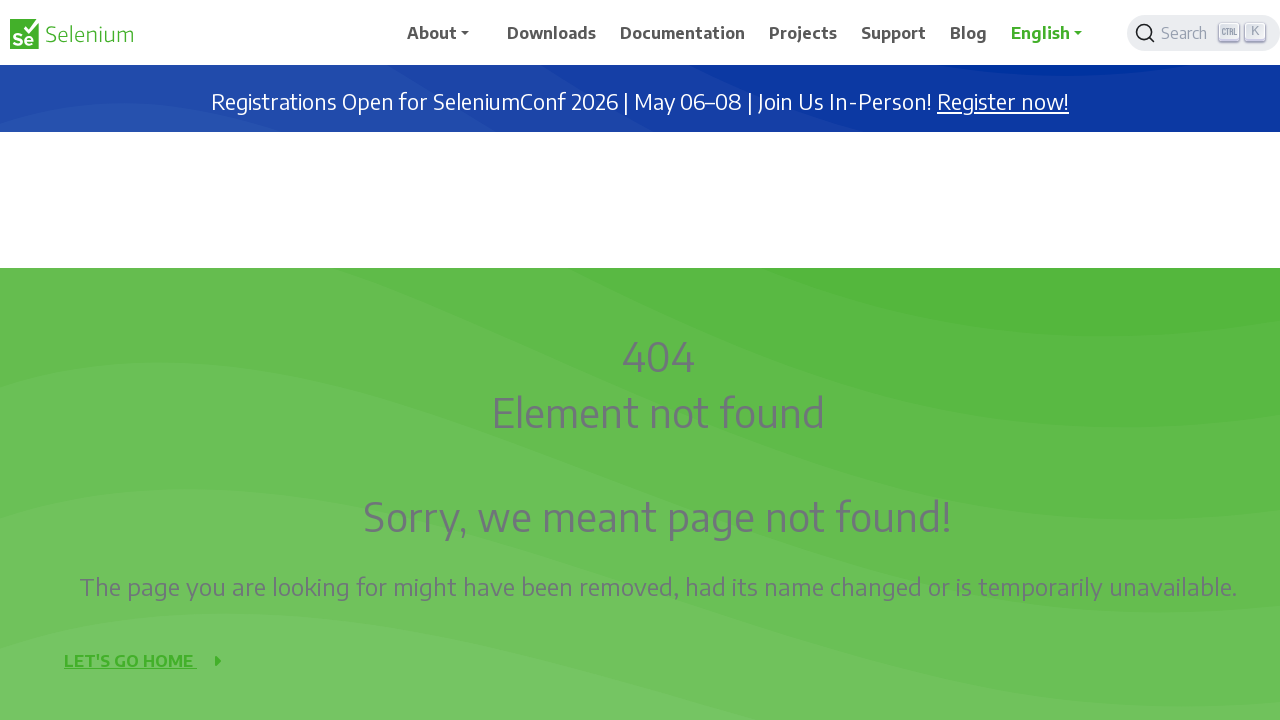

Waited 2 seconds after scroll down (iteration 1/4)
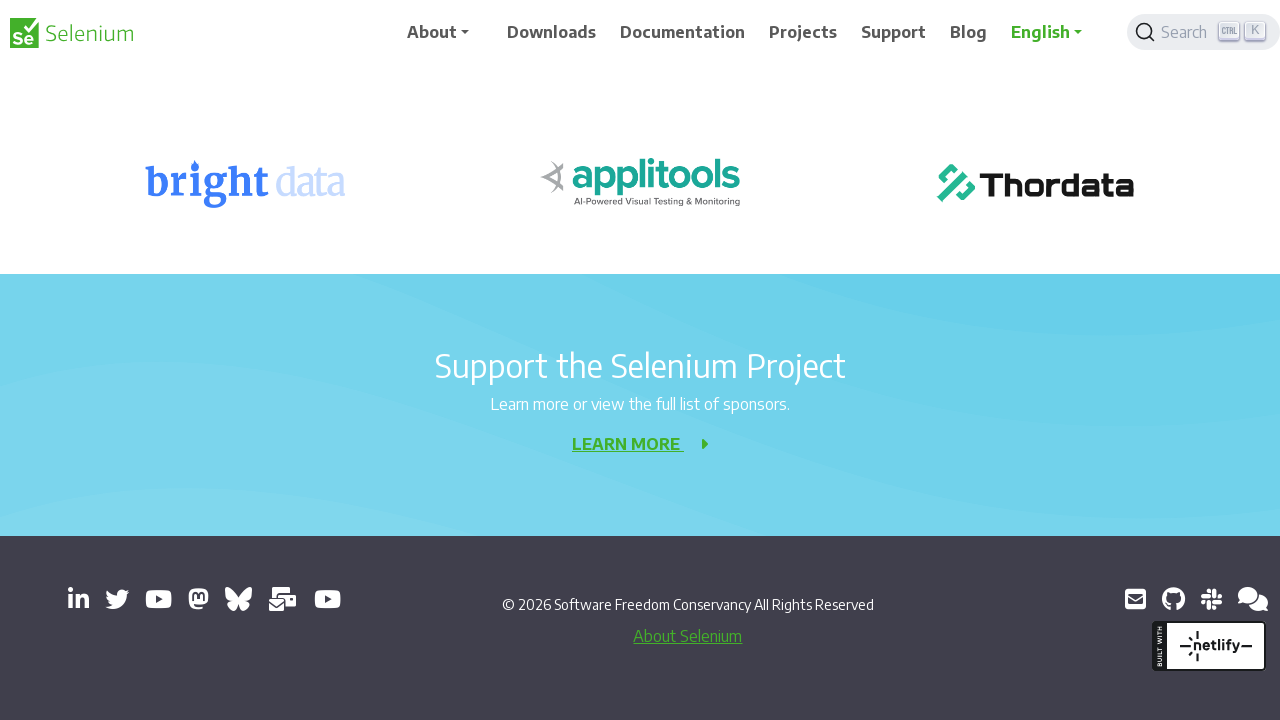

Scrolled down 2500 pixels (iteration 2/4)
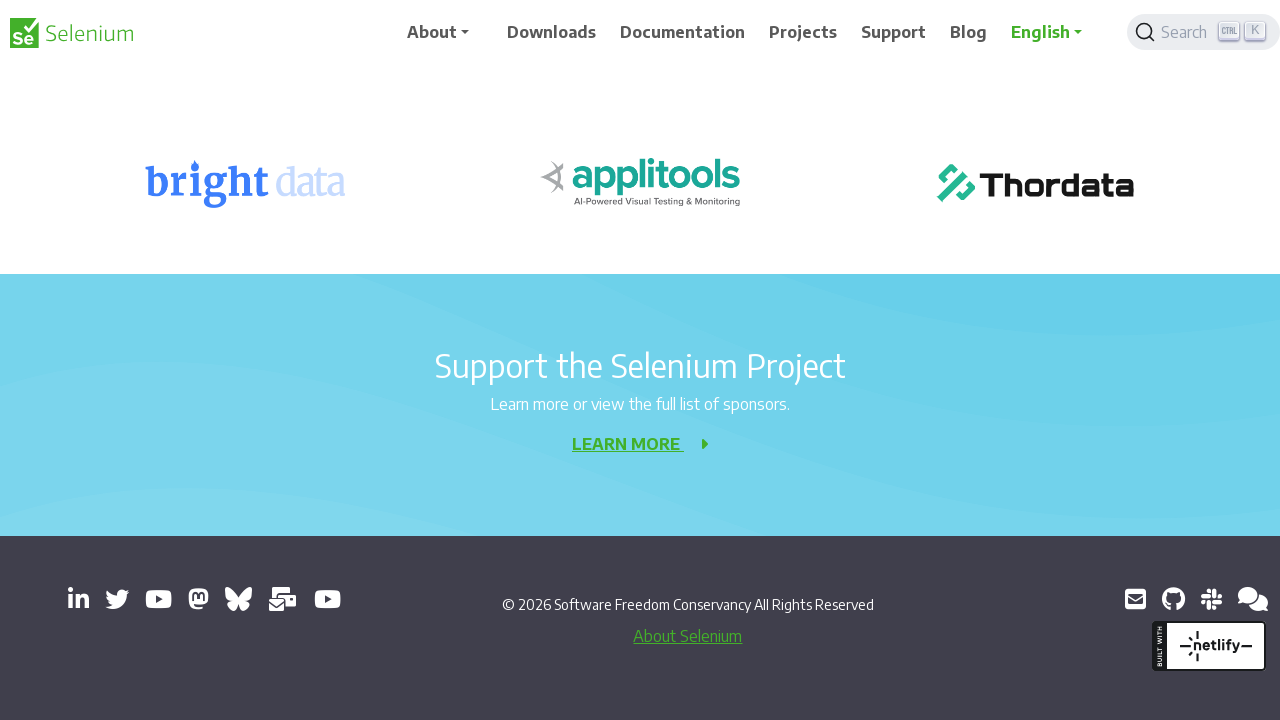

Waited 2 seconds after scroll down (iteration 2/4)
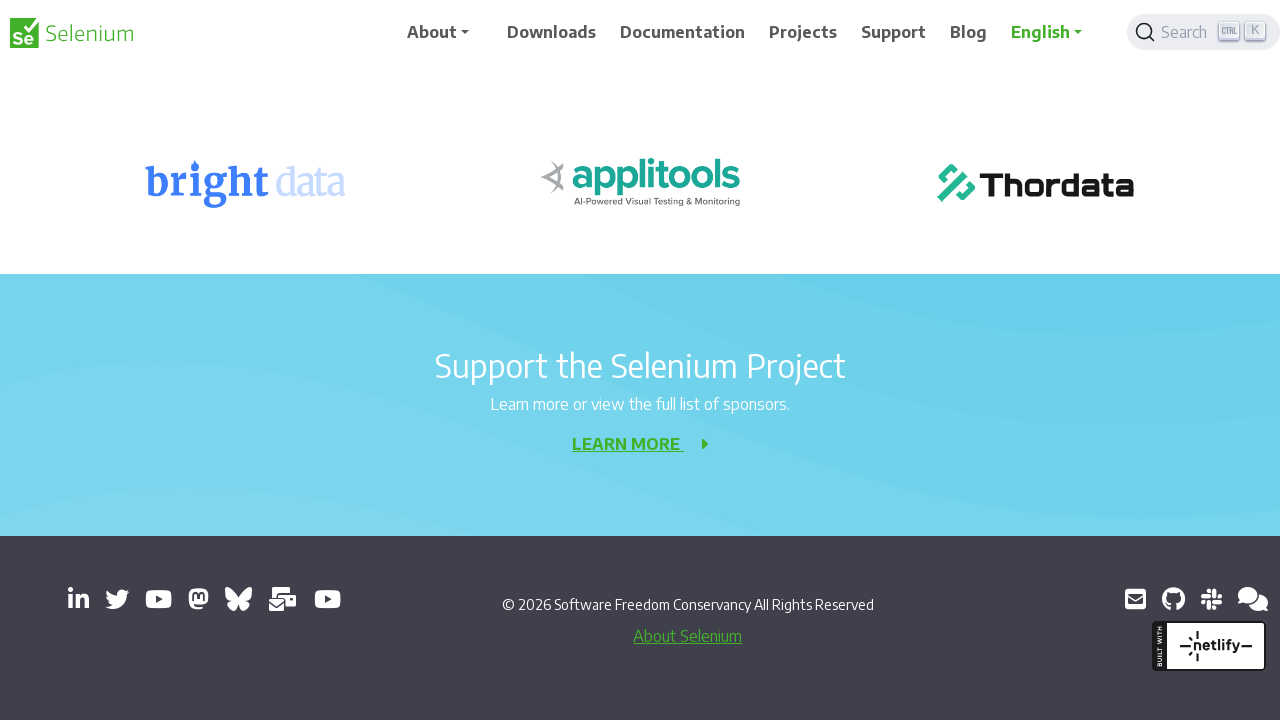

Scrolled down 2500 pixels (iteration 3/4)
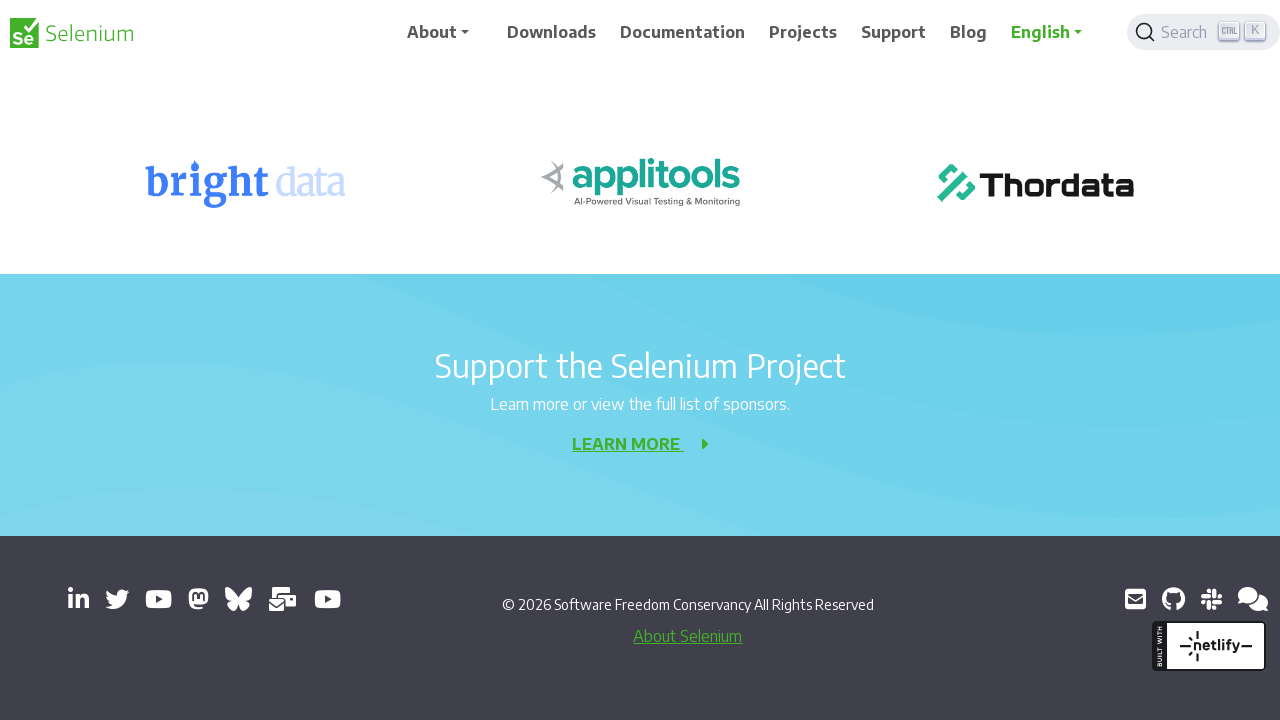

Waited 2 seconds after scroll down (iteration 3/4)
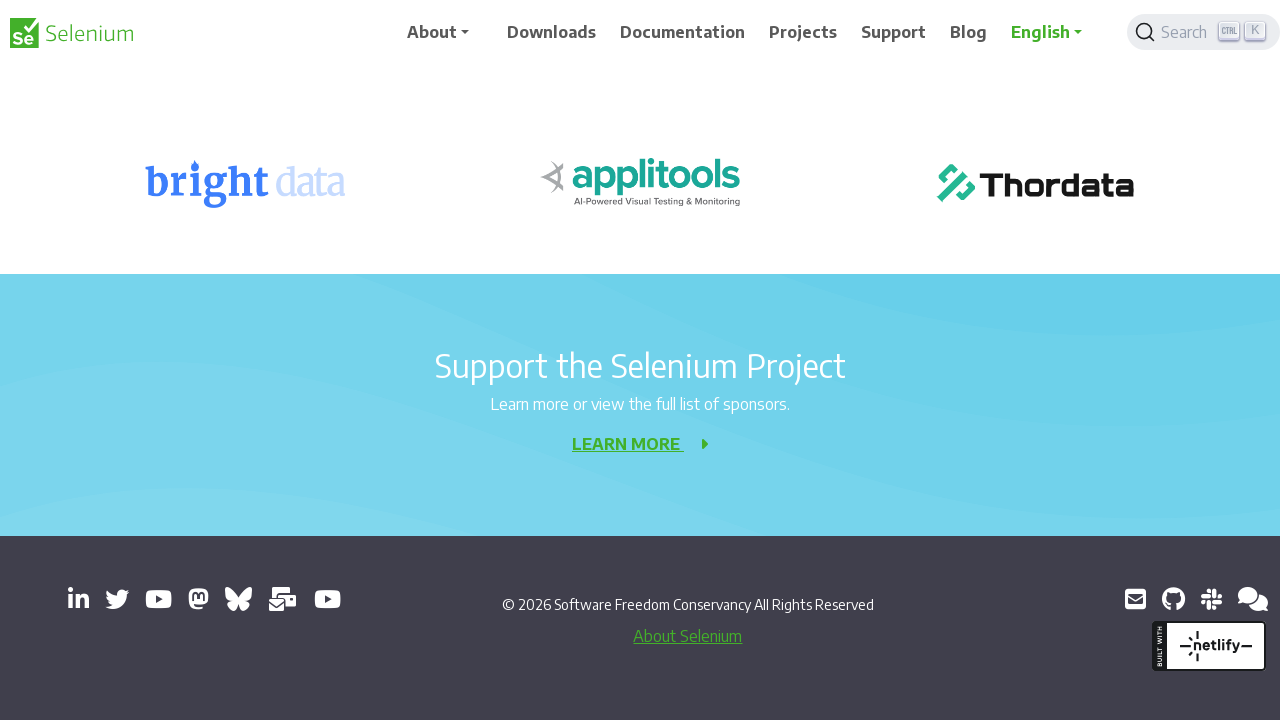

Scrolled down 2500 pixels (iteration 4/4)
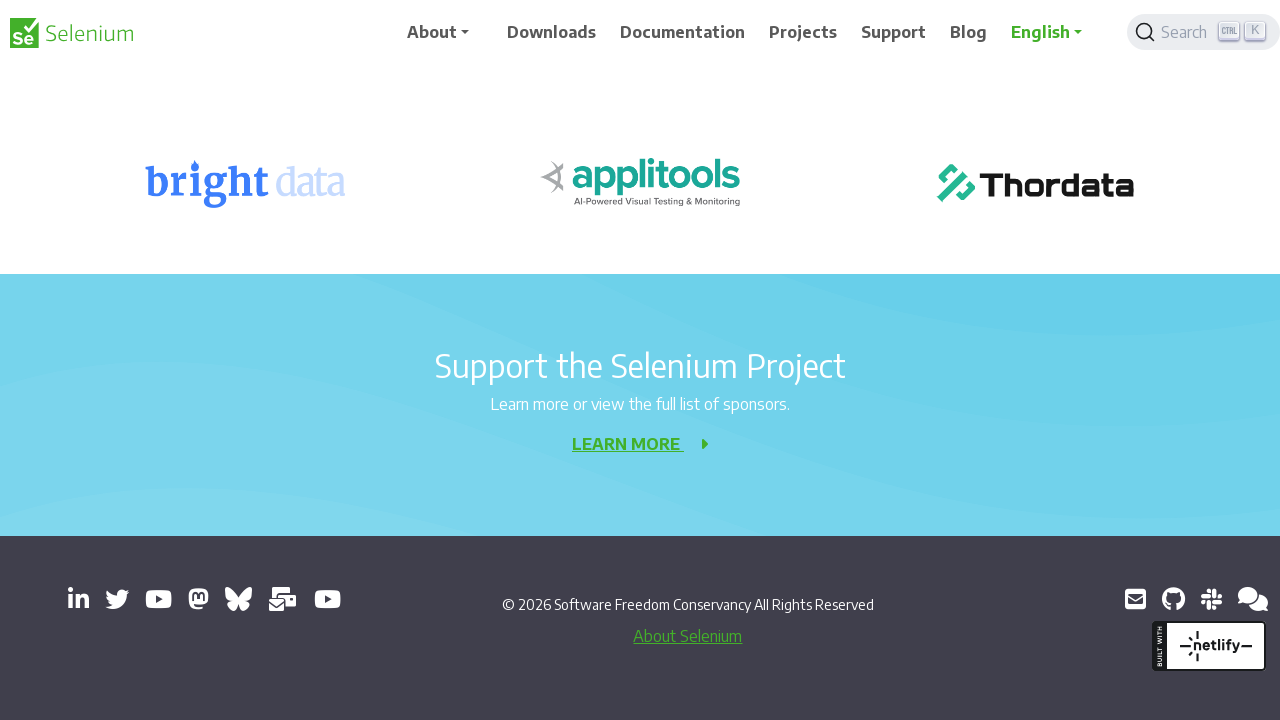

Waited 2 seconds after scroll down (iteration 4/4)
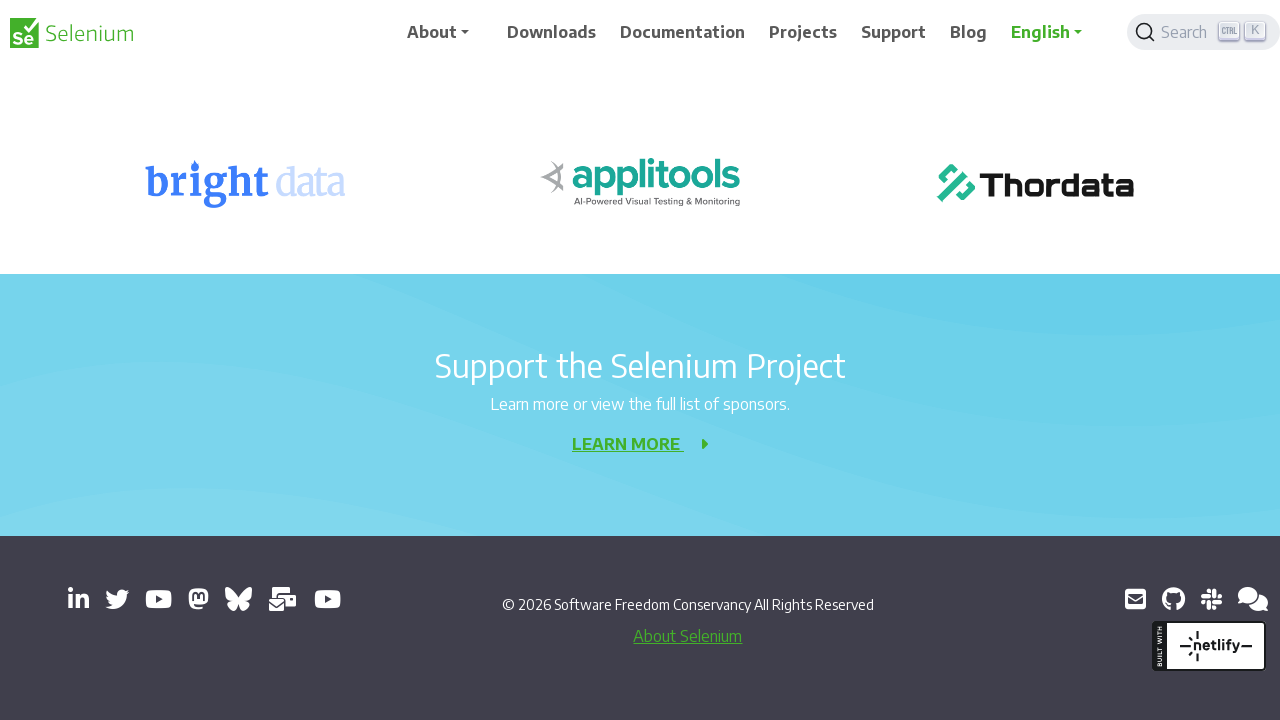

Scrolled up 2500 pixels (iteration 1/4)
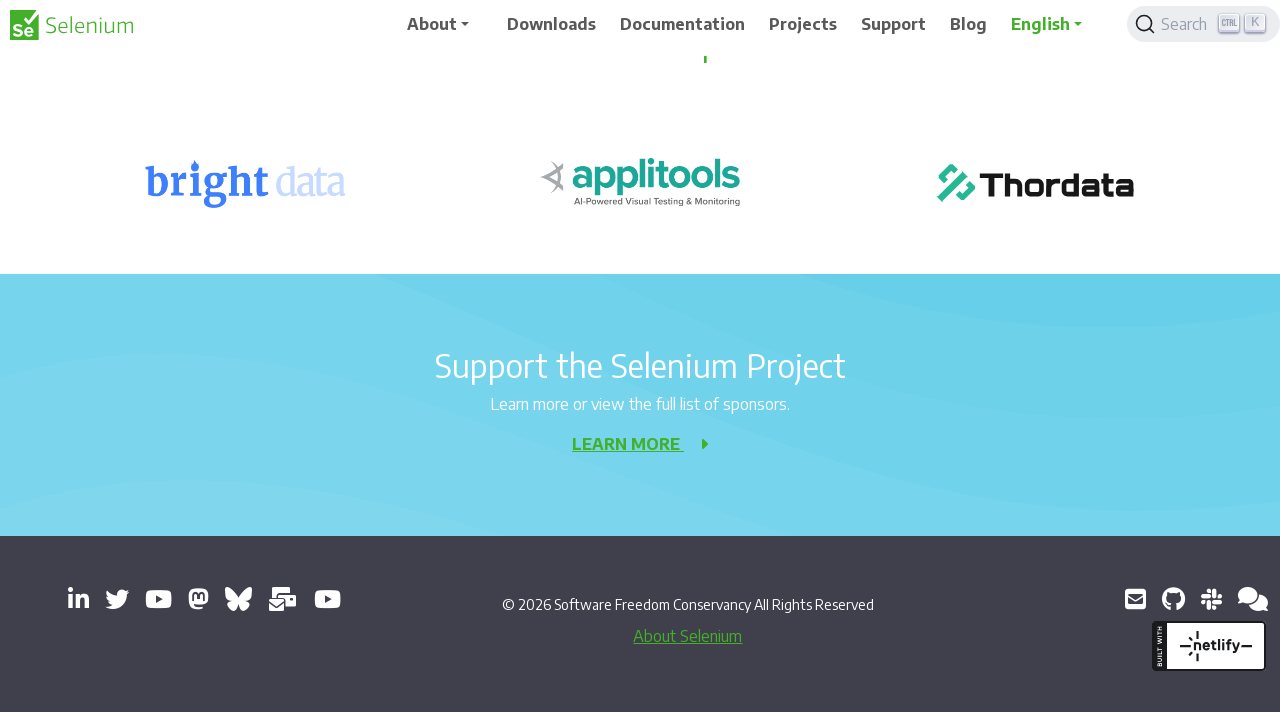

Waited 2 seconds after scroll up (iteration 1/4)
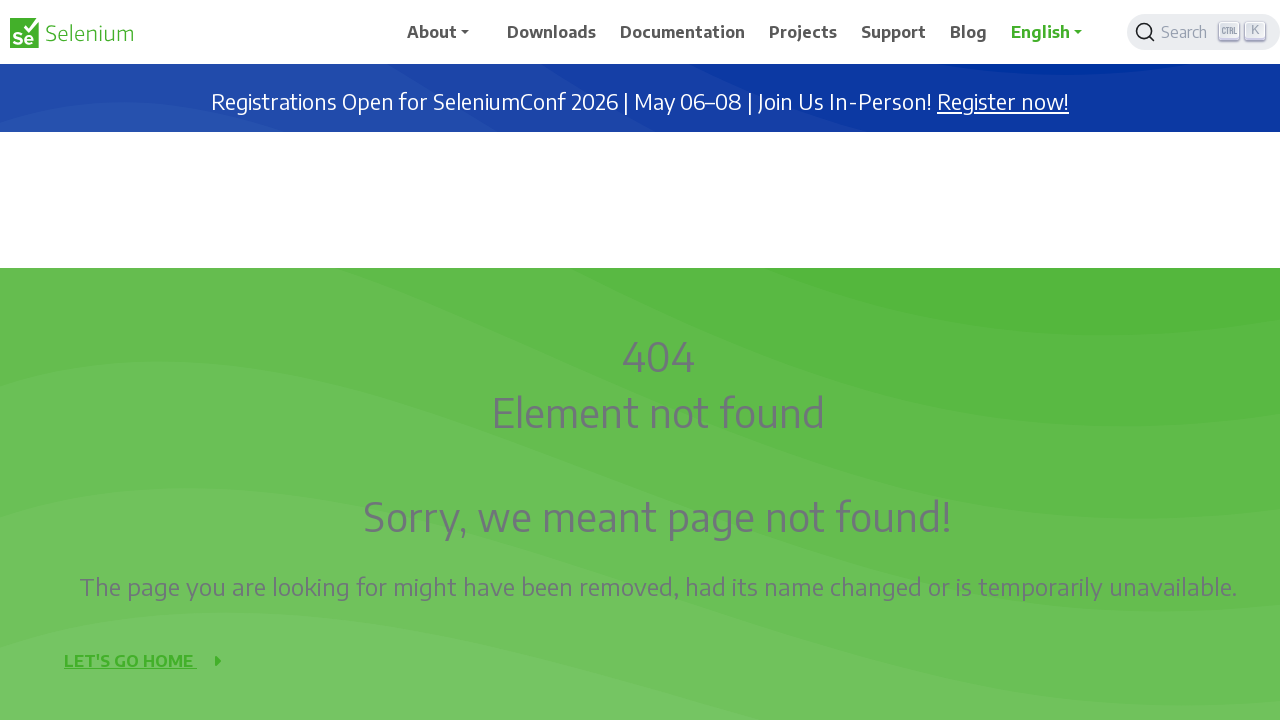

Scrolled up 2500 pixels (iteration 2/4)
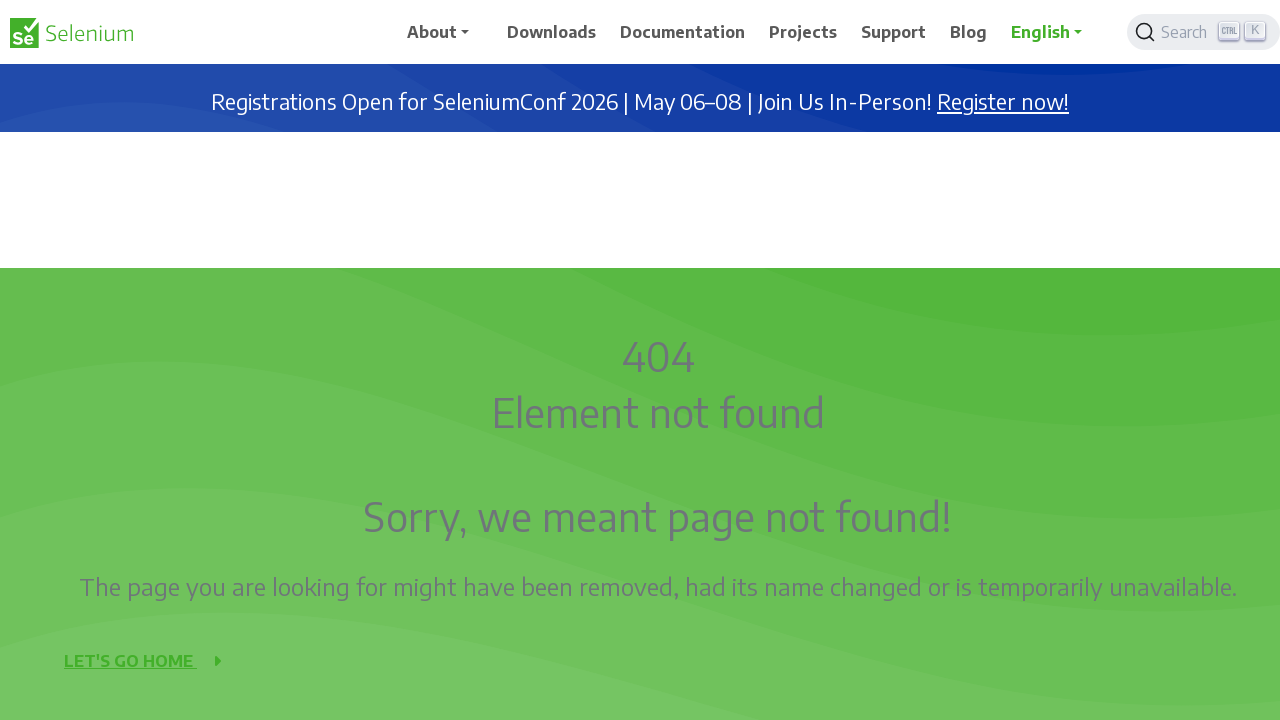

Waited 2 seconds after scroll up (iteration 2/4)
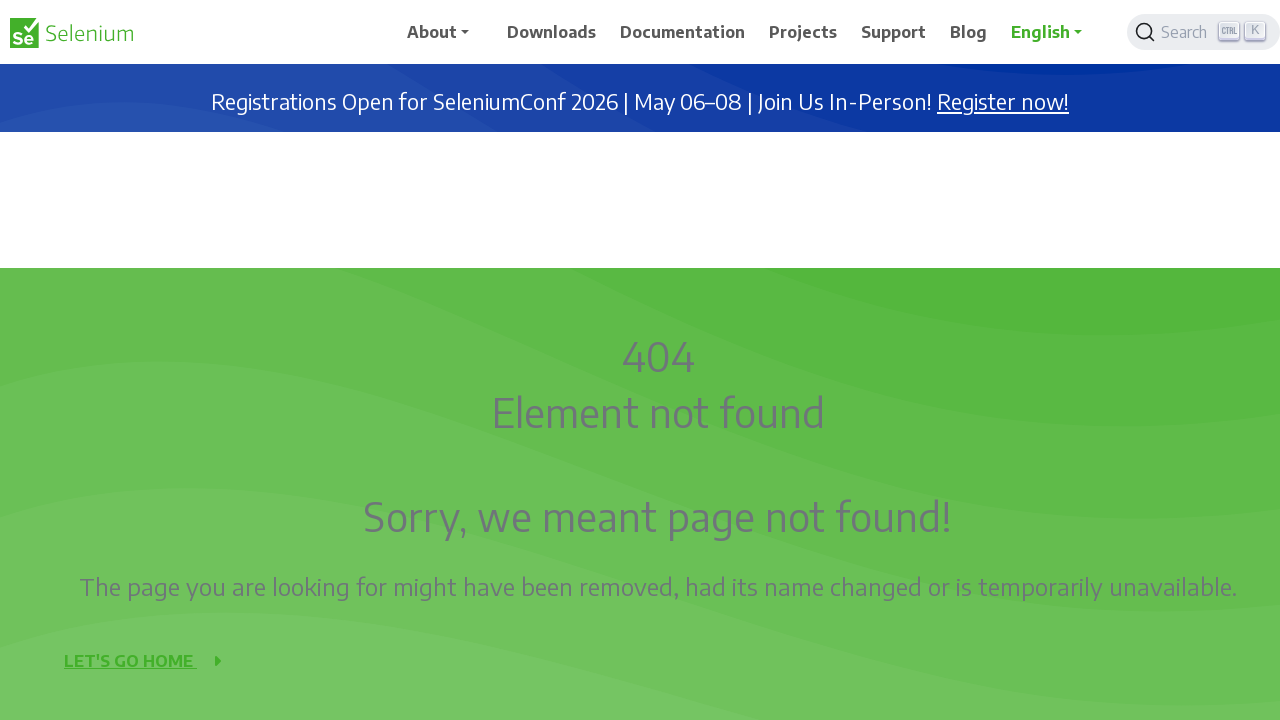

Scrolled up 2500 pixels (iteration 3/4)
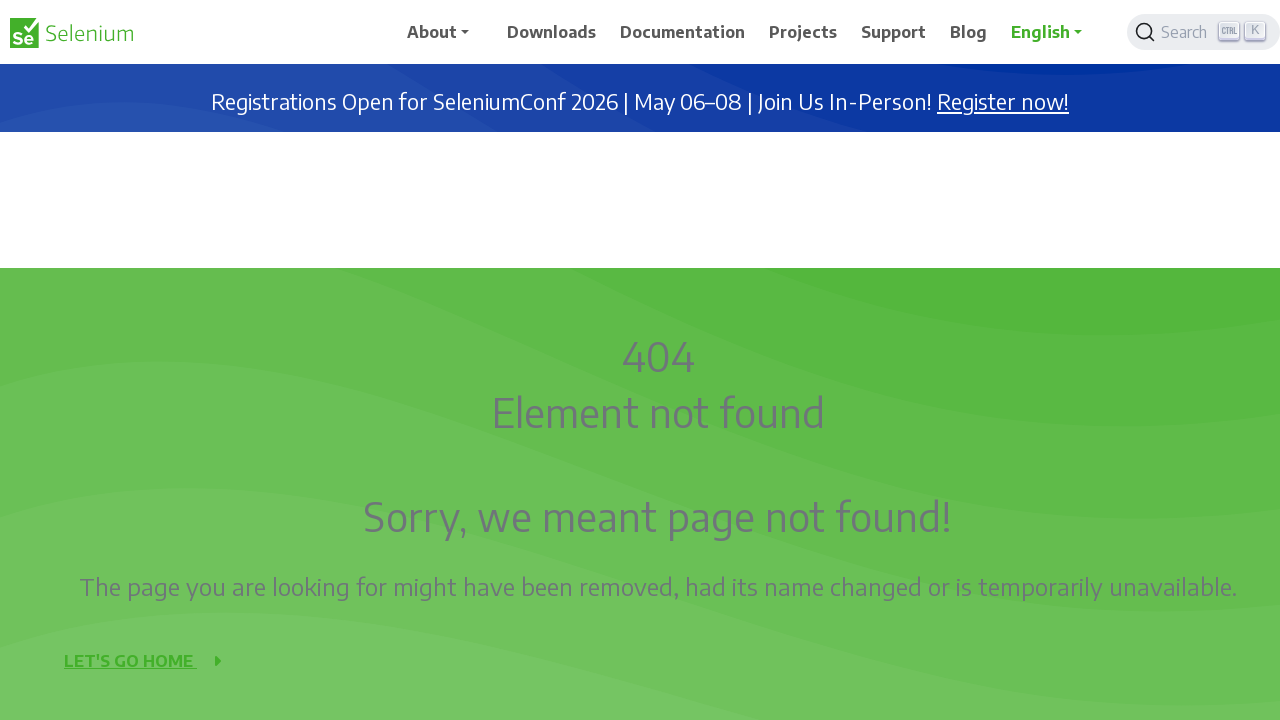

Waited 2 seconds after scroll up (iteration 3/4)
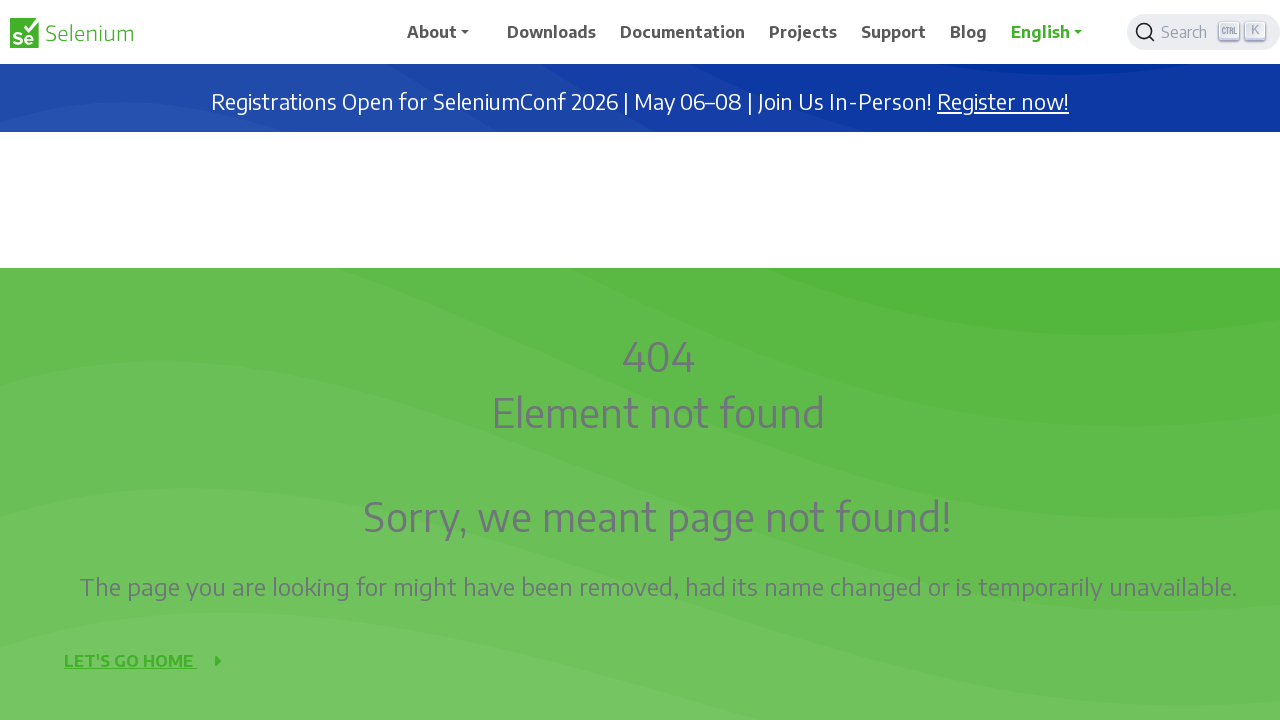

Scrolled up 2500 pixels (iteration 4/4)
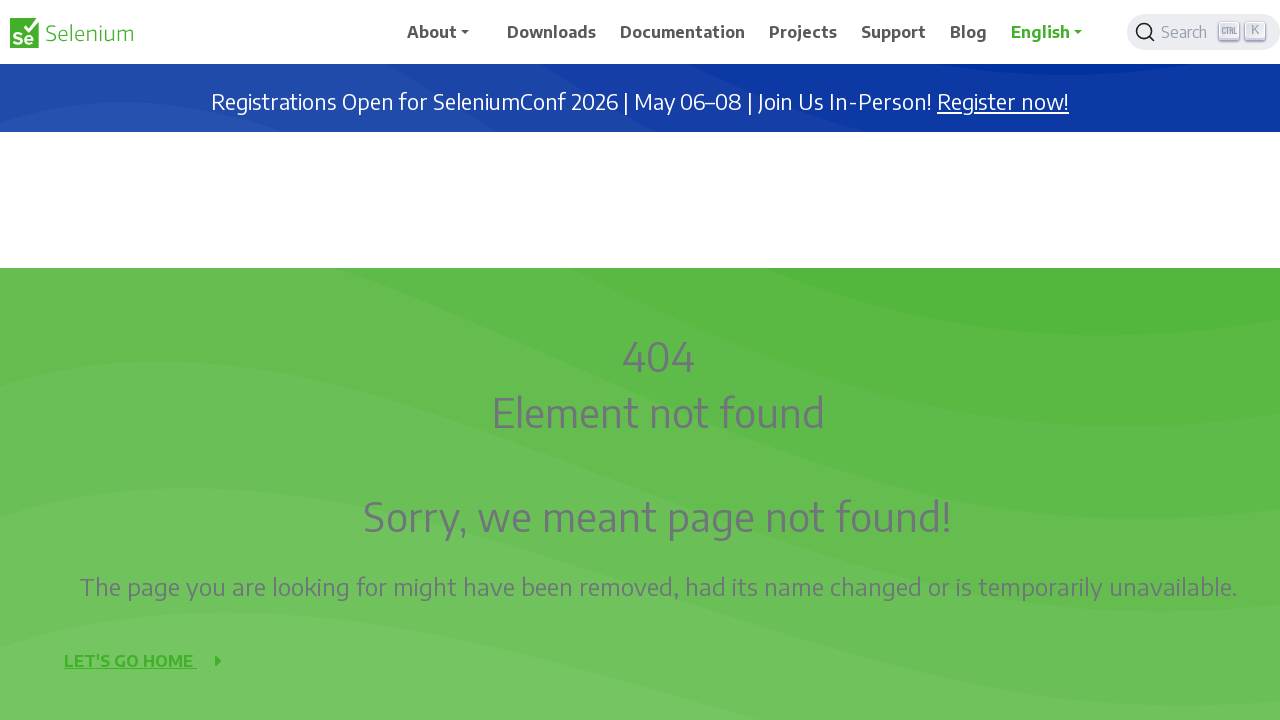

Waited 2 seconds after scroll up (iteration 4/4)
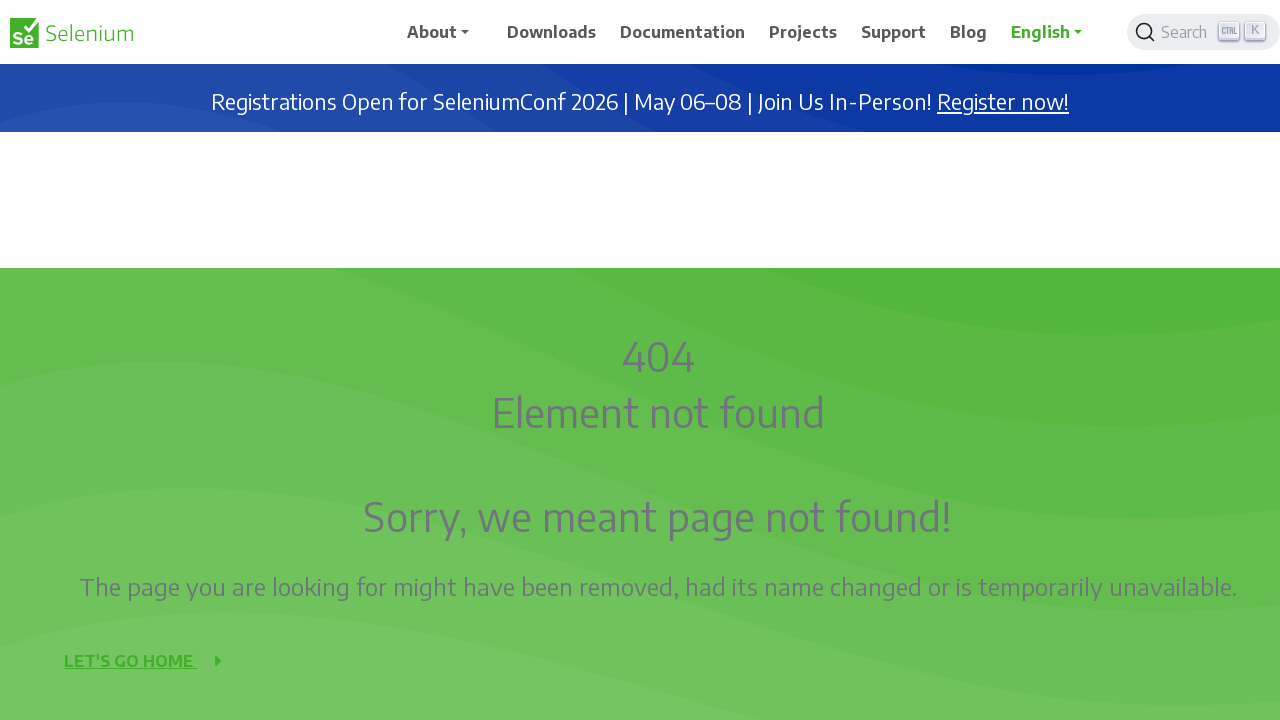

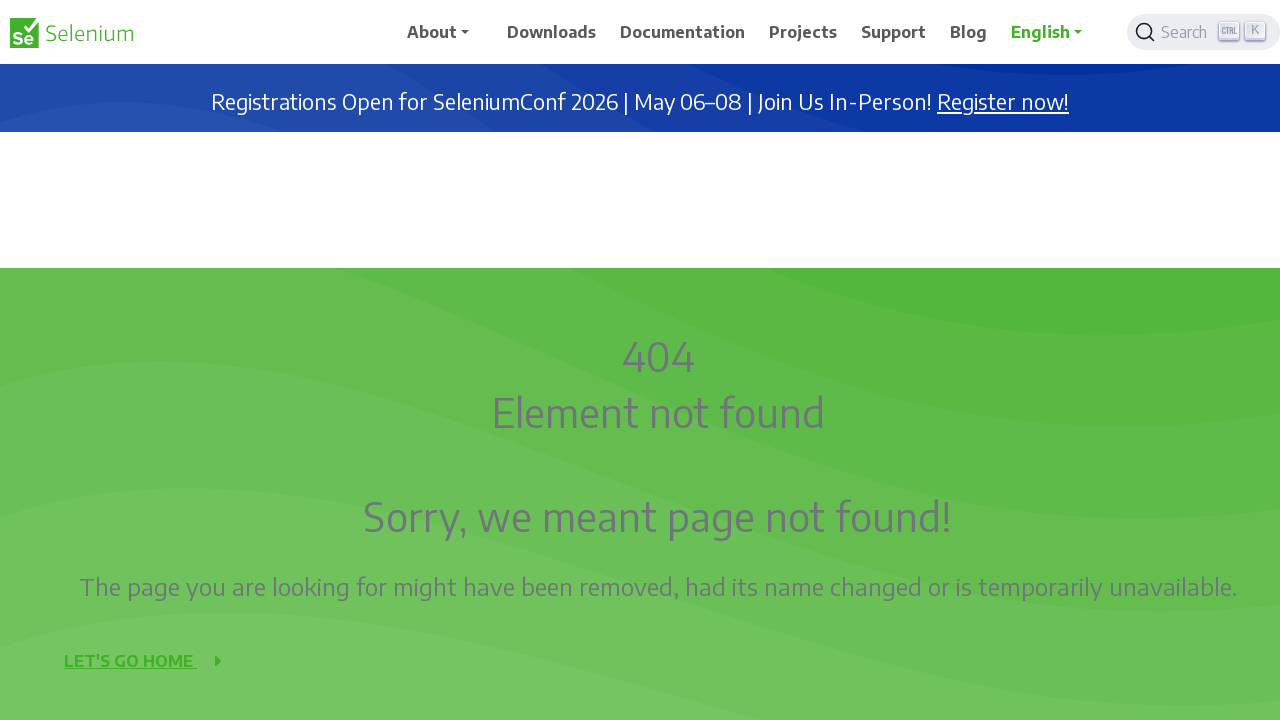